Tests a registration form by filling in required fields (first name and email), submitting the form, and verifying that a success message is displayed.

Starting URL: http://suninjuly.github.io/registration2.html

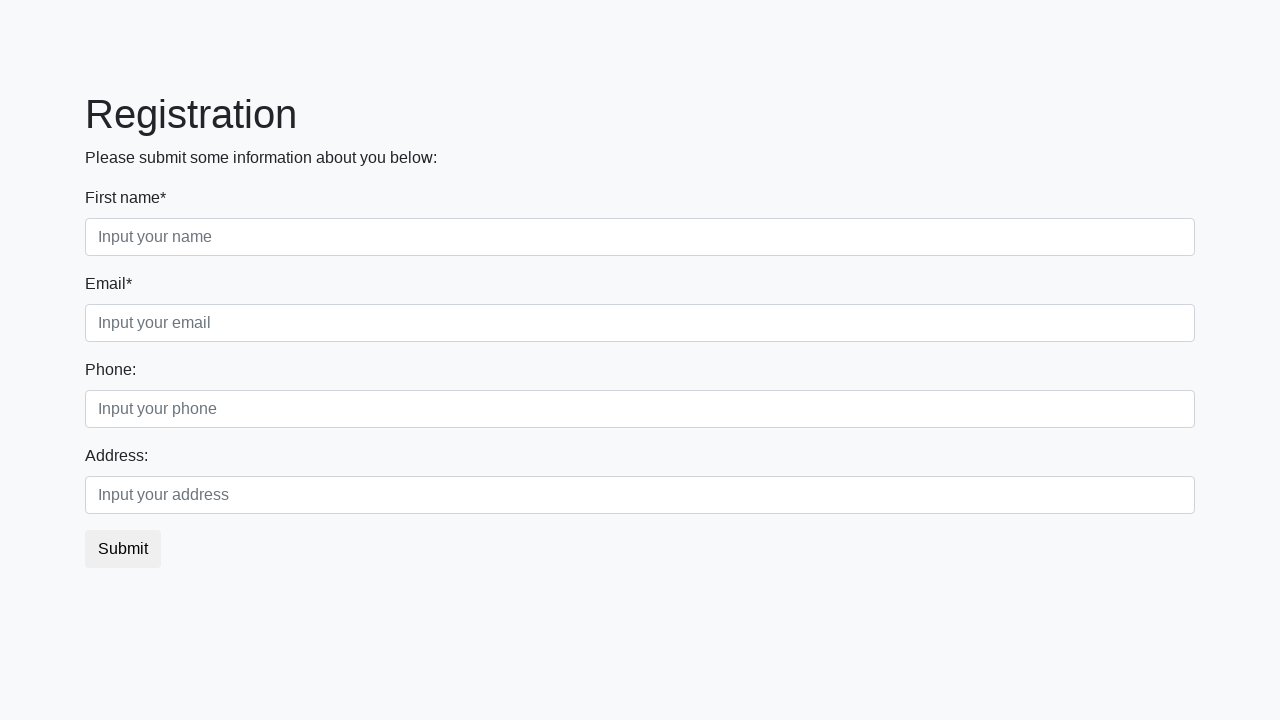

Filled first name field with 'Ivan' on .form-control
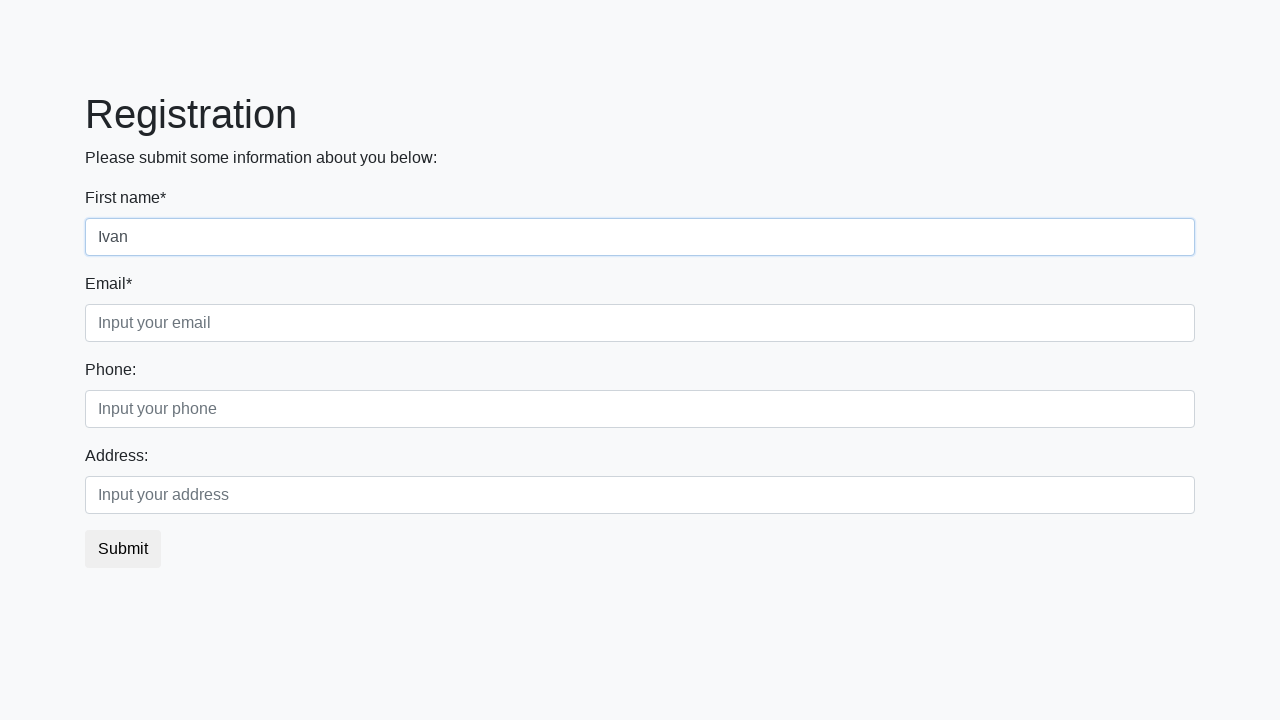

Filled email field with 'q@q.ua' on input[placeholder='Input your email']
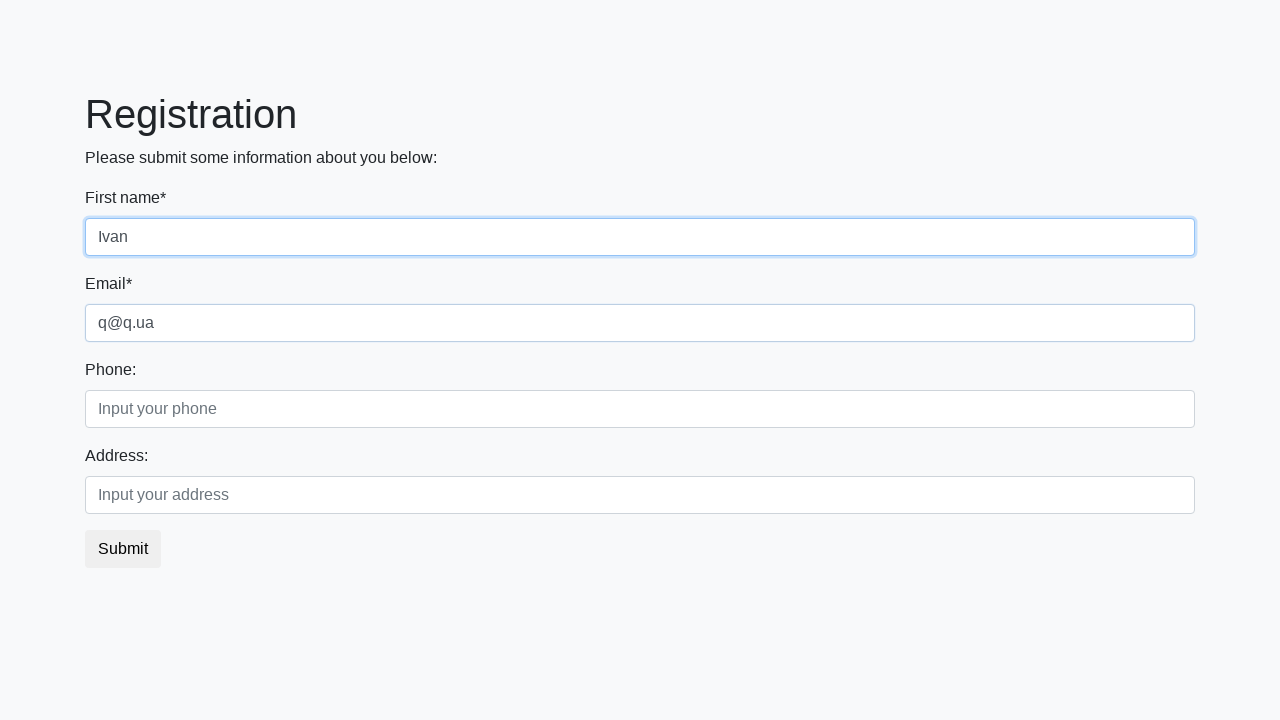

Clicked submit button to register at (123, 549) on button.btn
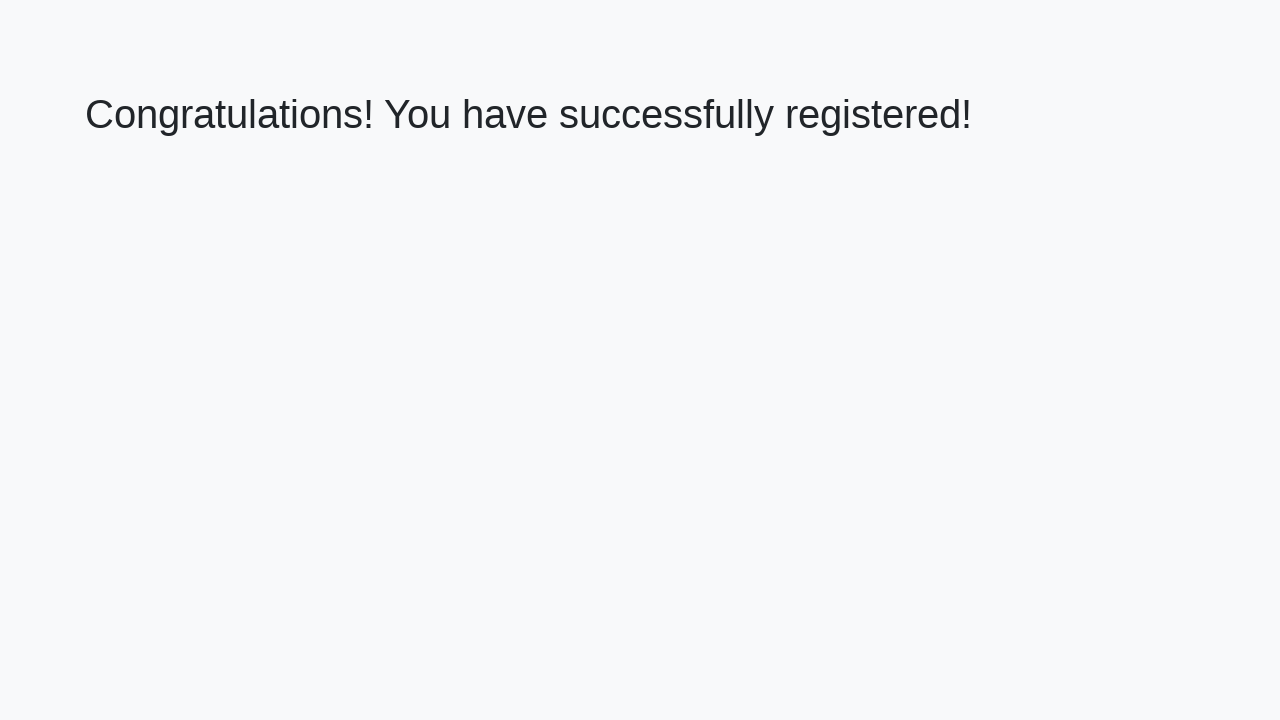

Success message loaded - h1 element appeared
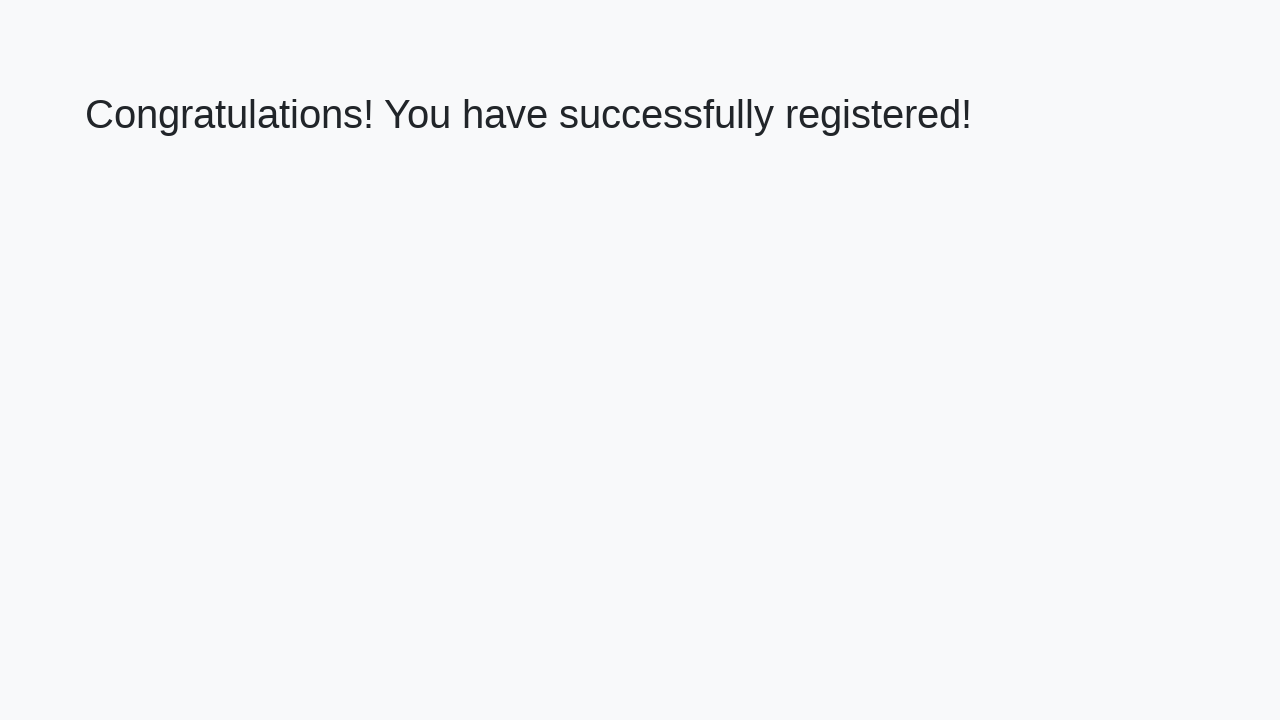

Retrieved success message text: 'Congratulations! You have successfully registered!'
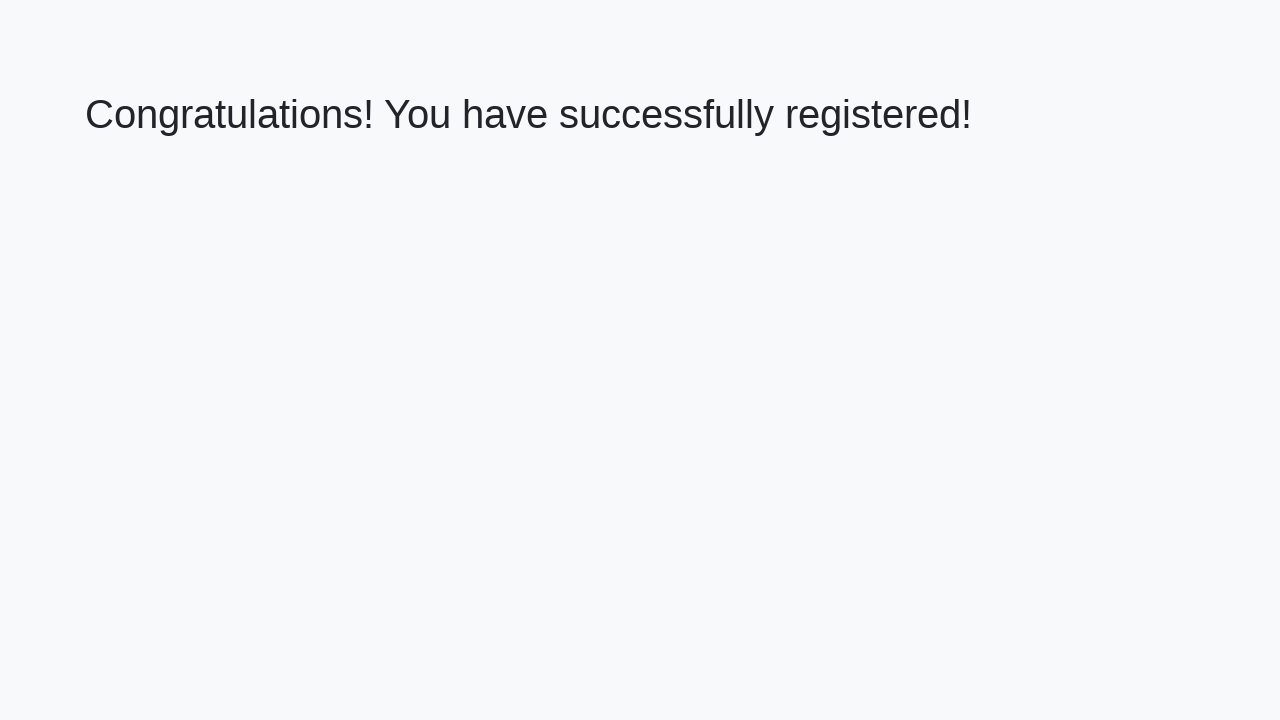

Verified success message matches expected text
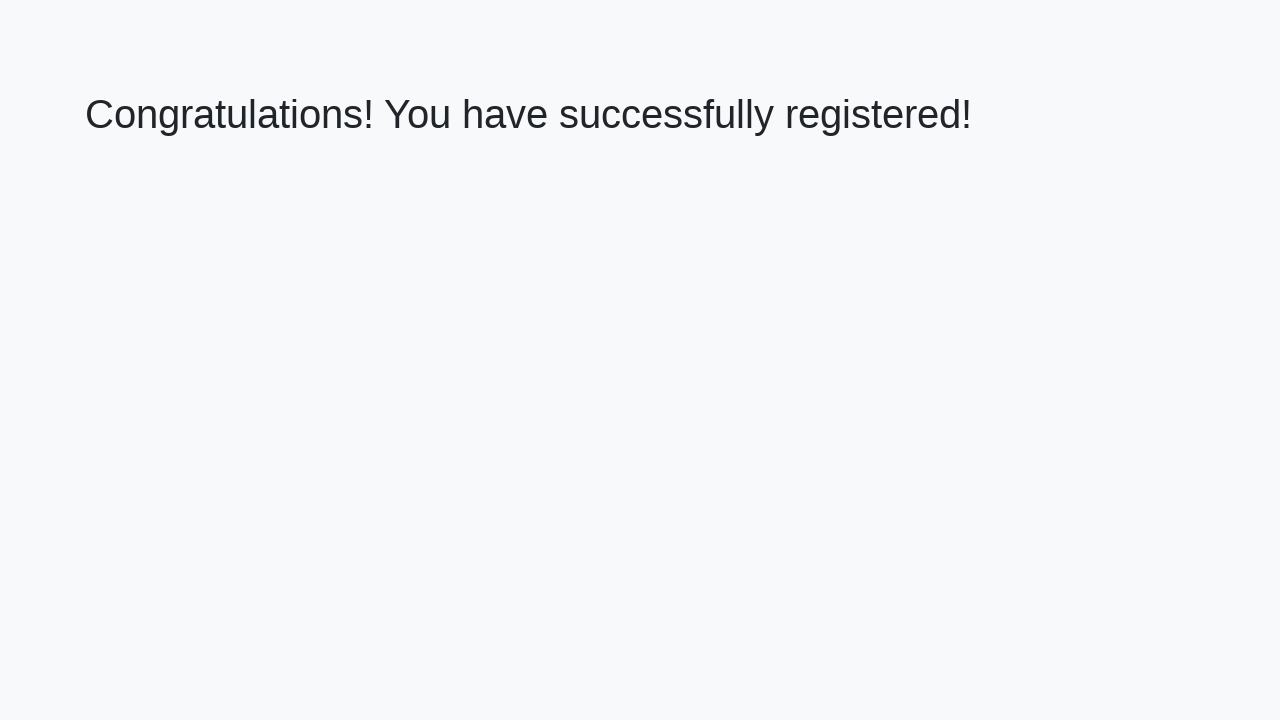

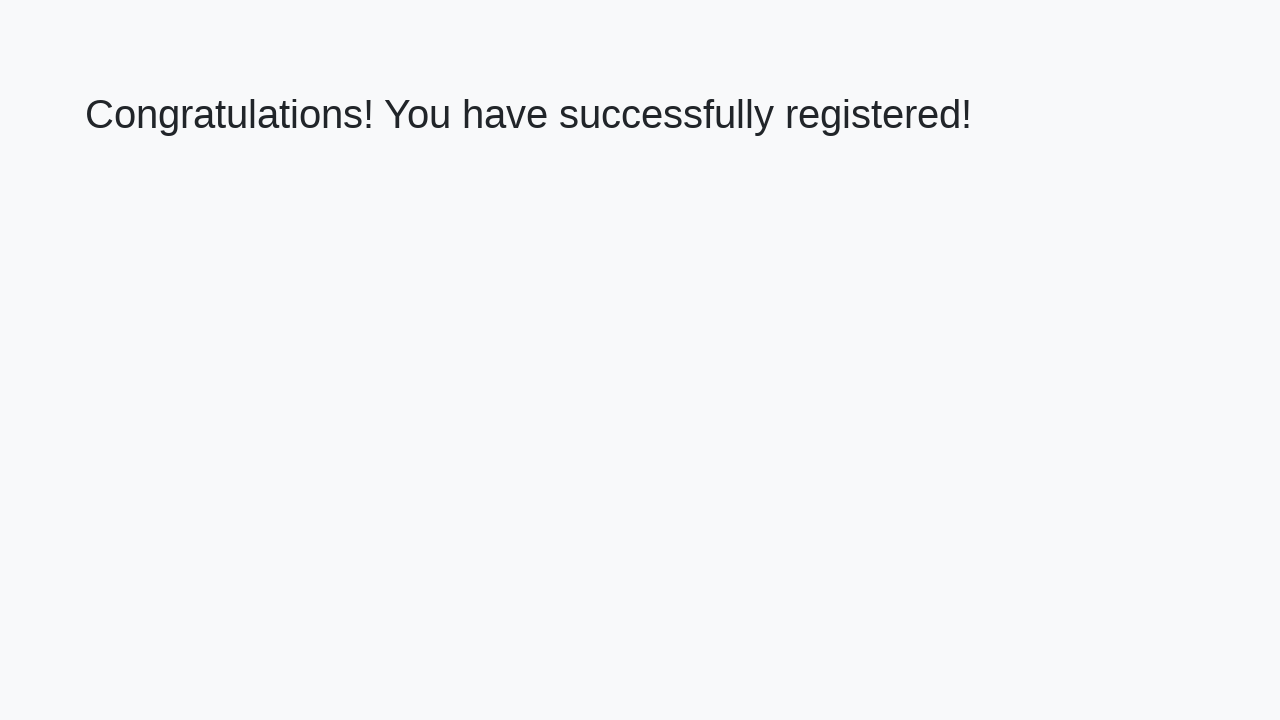